Tests concatenation of two strings containing escape symbols

Starting URL: https://testsheepnz.github.io/BasicCalculator

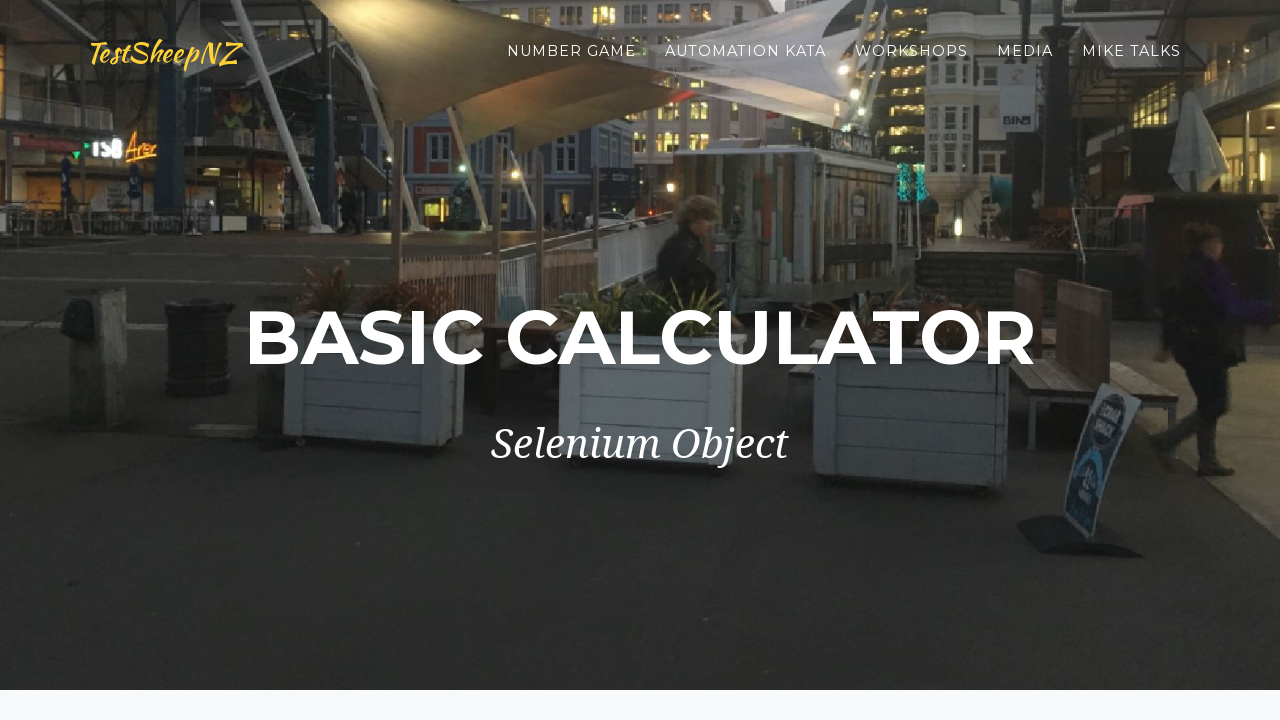

Selected 'Prototype' build version on #selectBuild
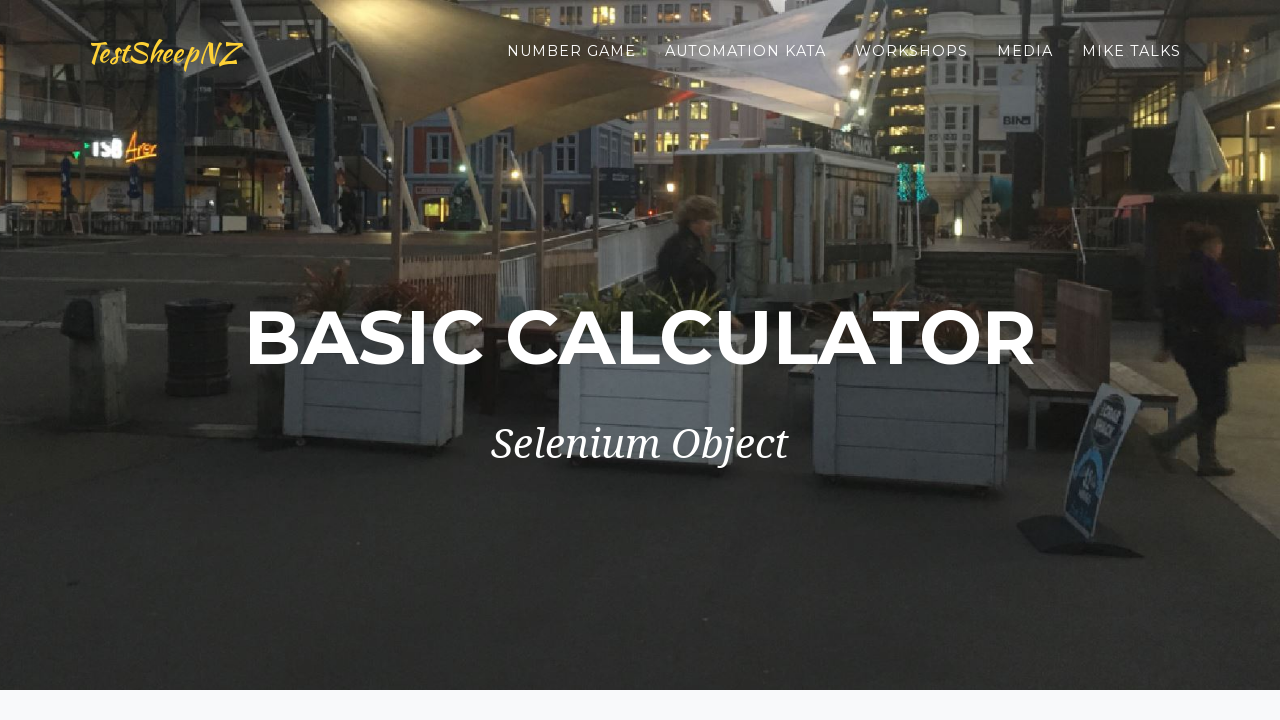

Entered first string with escape symbols (\n\t") in number1Field on #number1Field
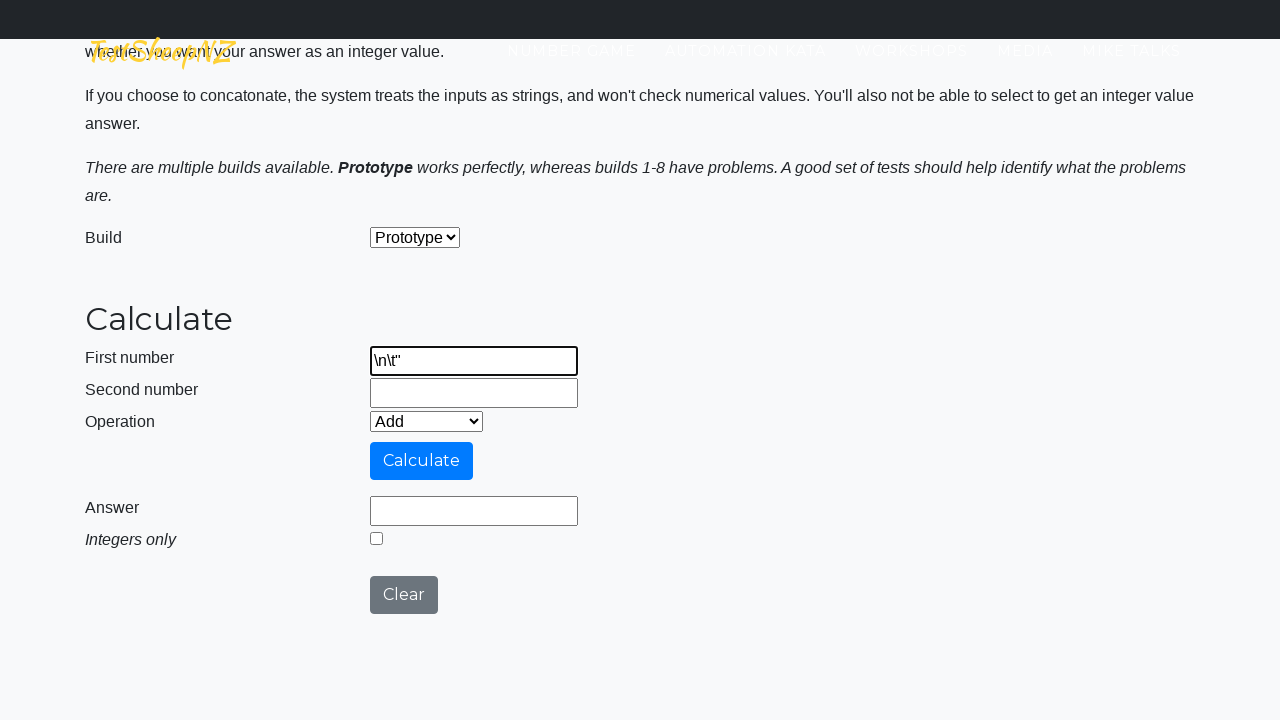

Entered second string with escape symbols (\r') in number2Field on #number2Field
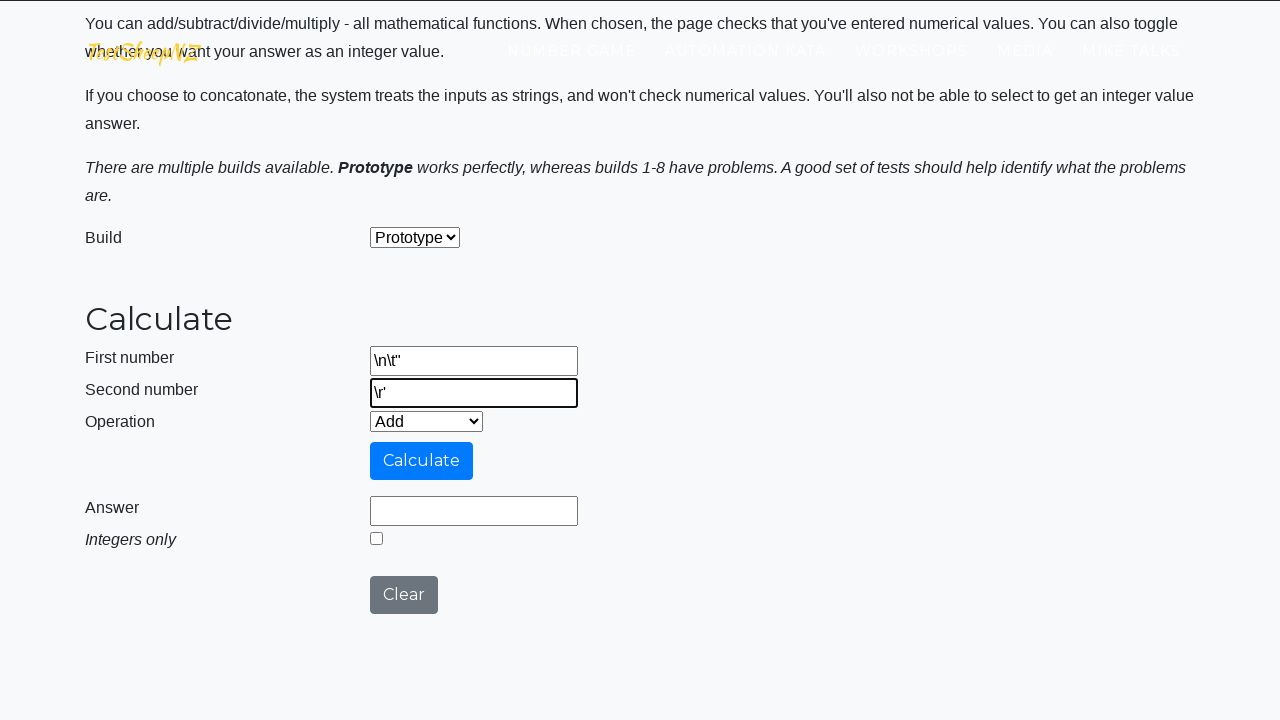

Selected 'Concatenate' operation on #selectOperationDropdown
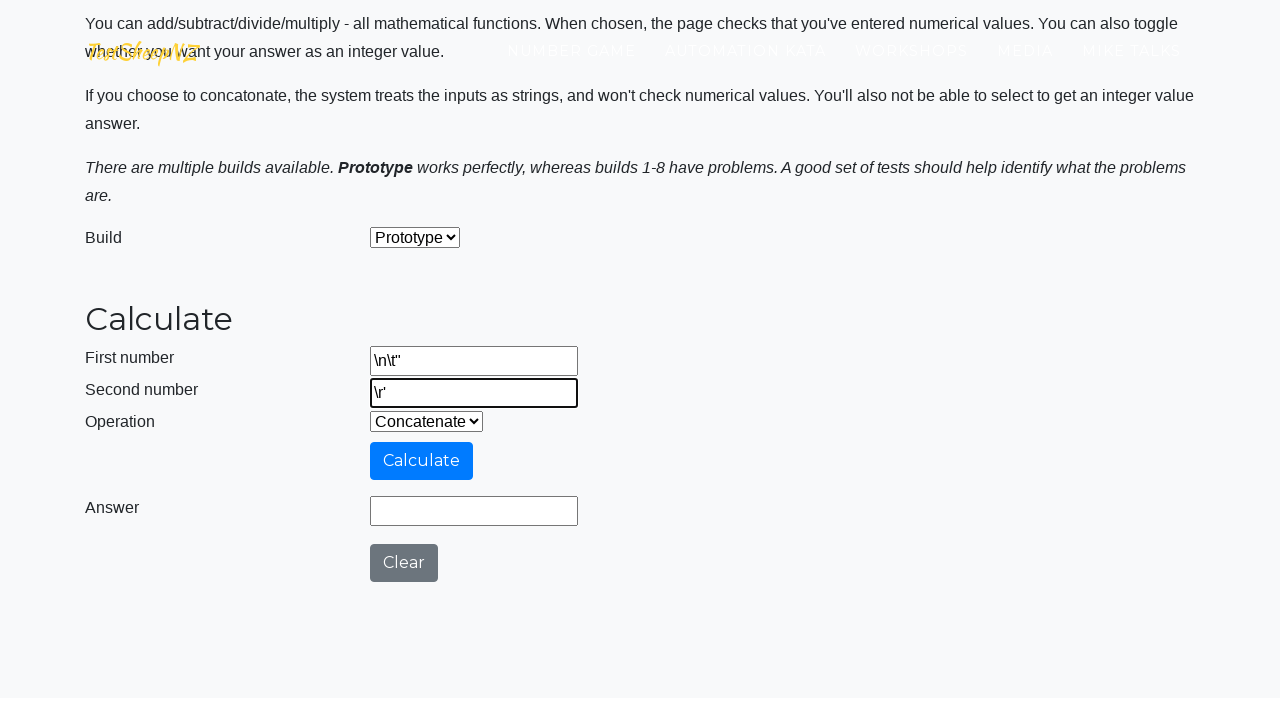

Clicked calculate button at (422, 461) on #calculateButton
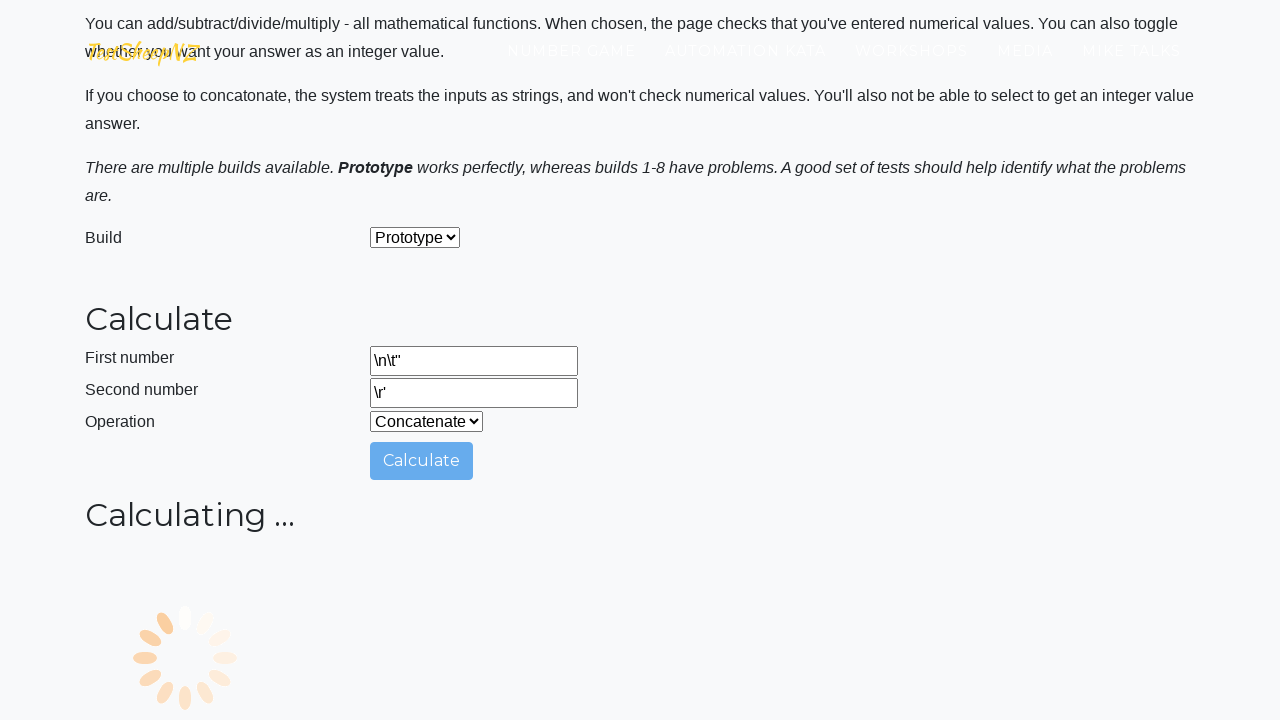

Verified concatenated result equals \n\t\"\r'
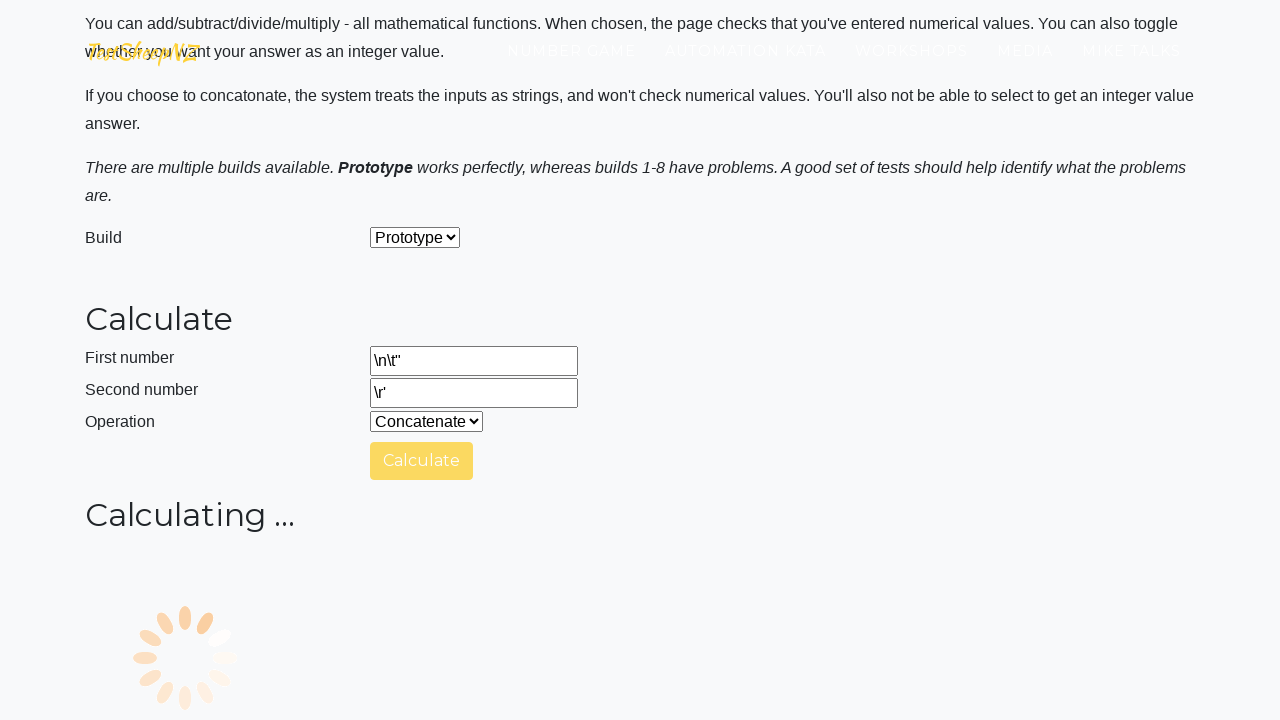

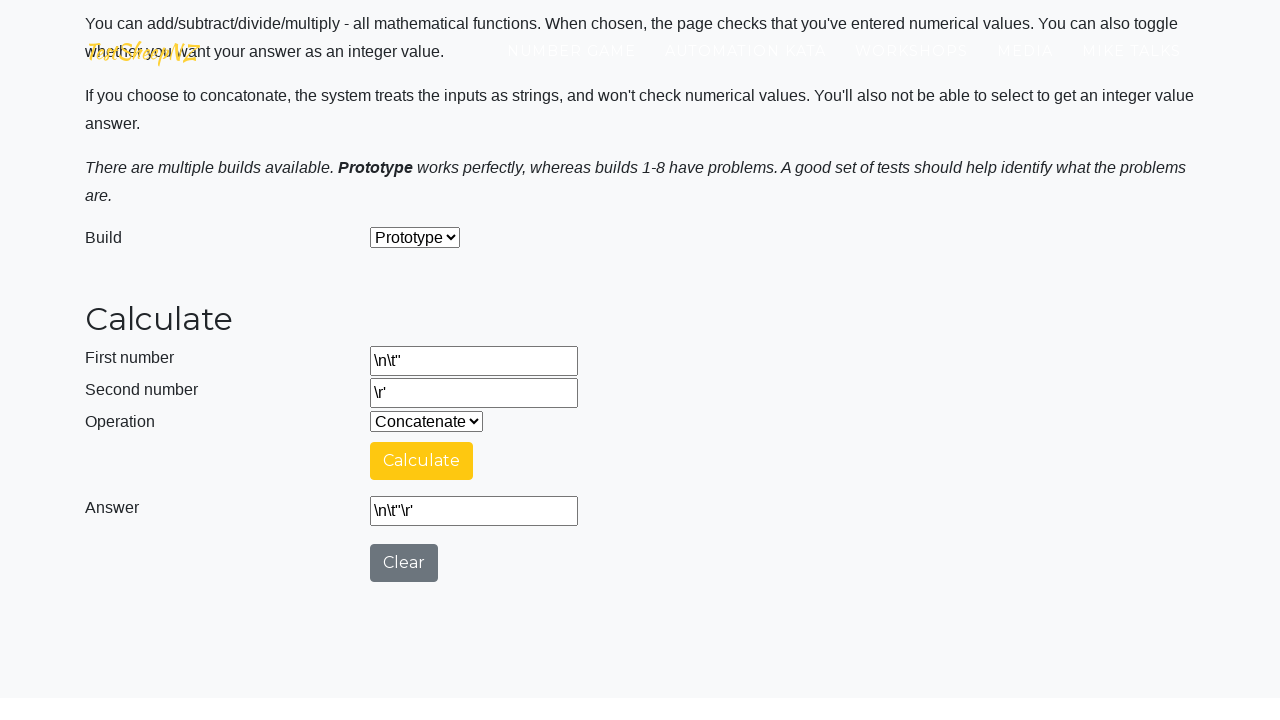